Tests opening a new tab by clicking the open tab button and verifying the new tab URL

Starting URL: https://rahulshettyacademy.com/AutomationPractice/

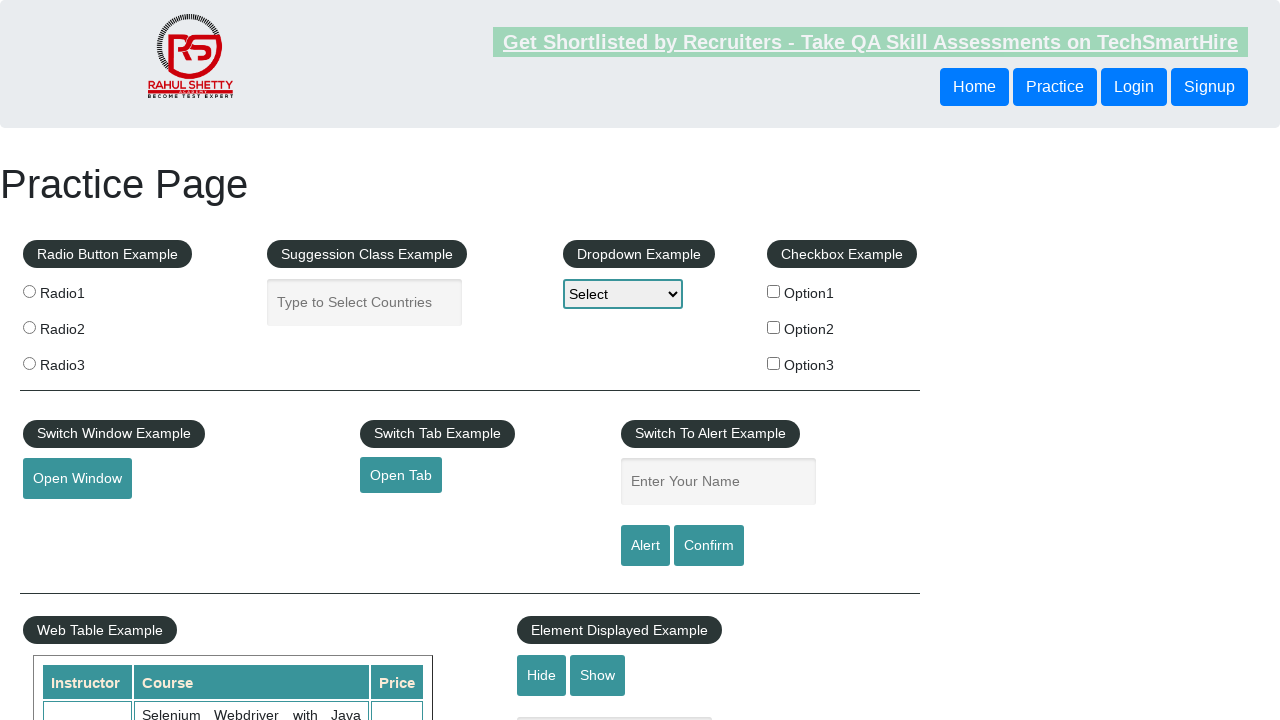

Clicked open tab button to open new tab at (401, 475) on #opentab
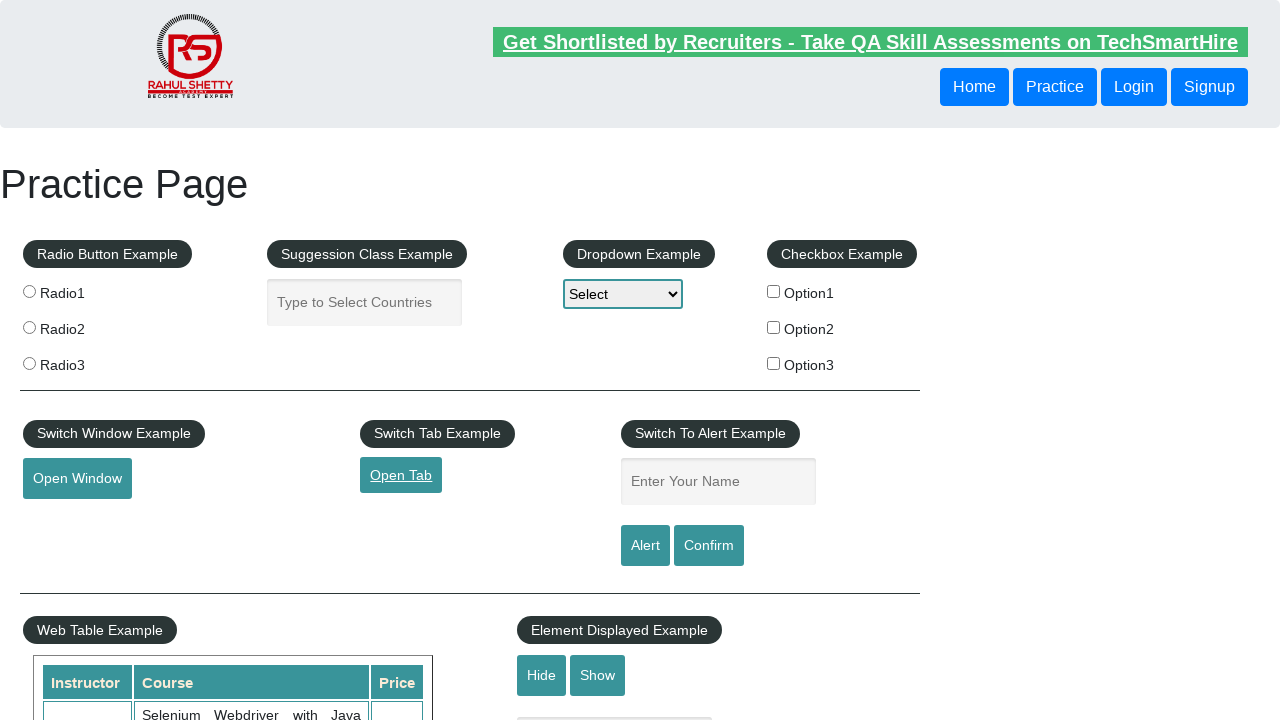

New tab opened and captured
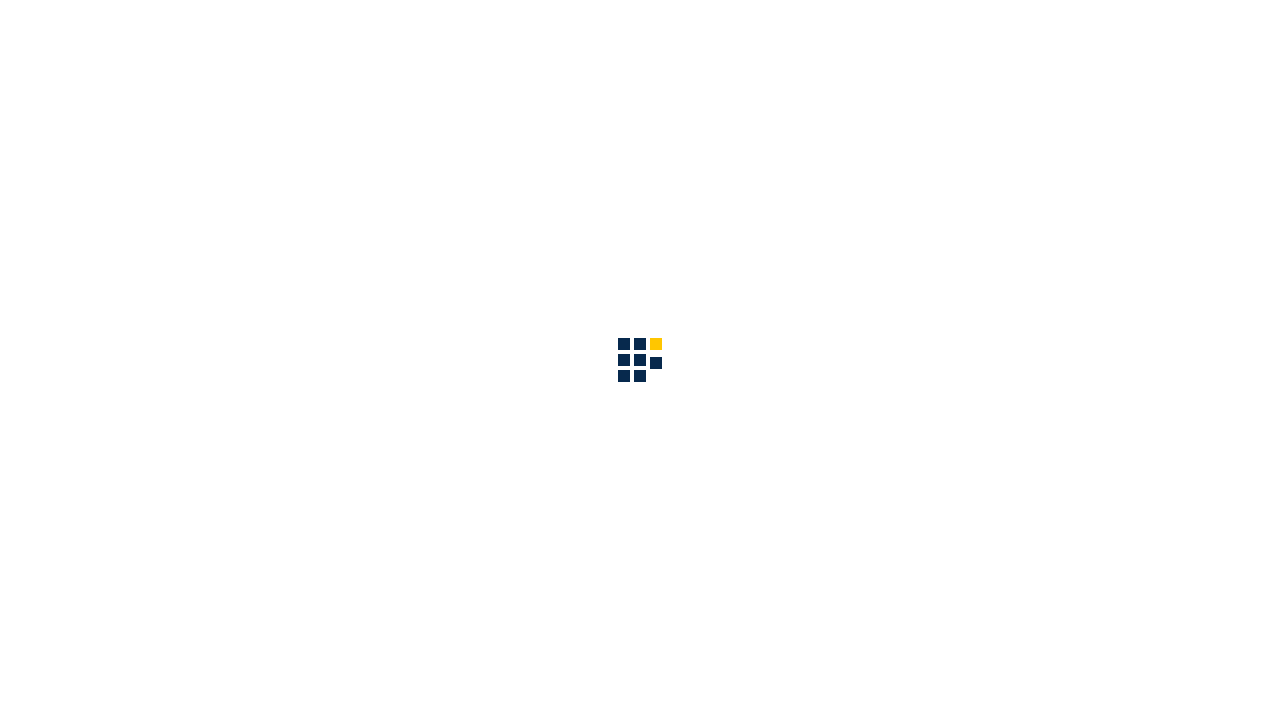

New tab page load completed
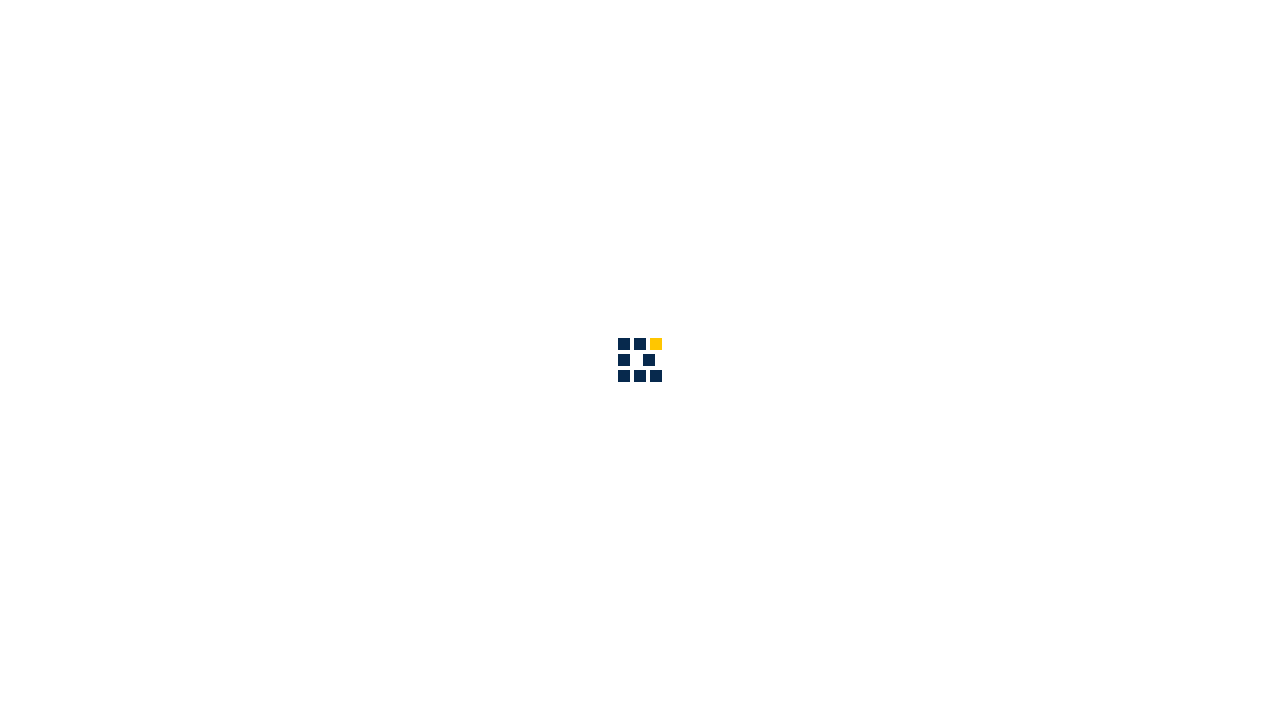

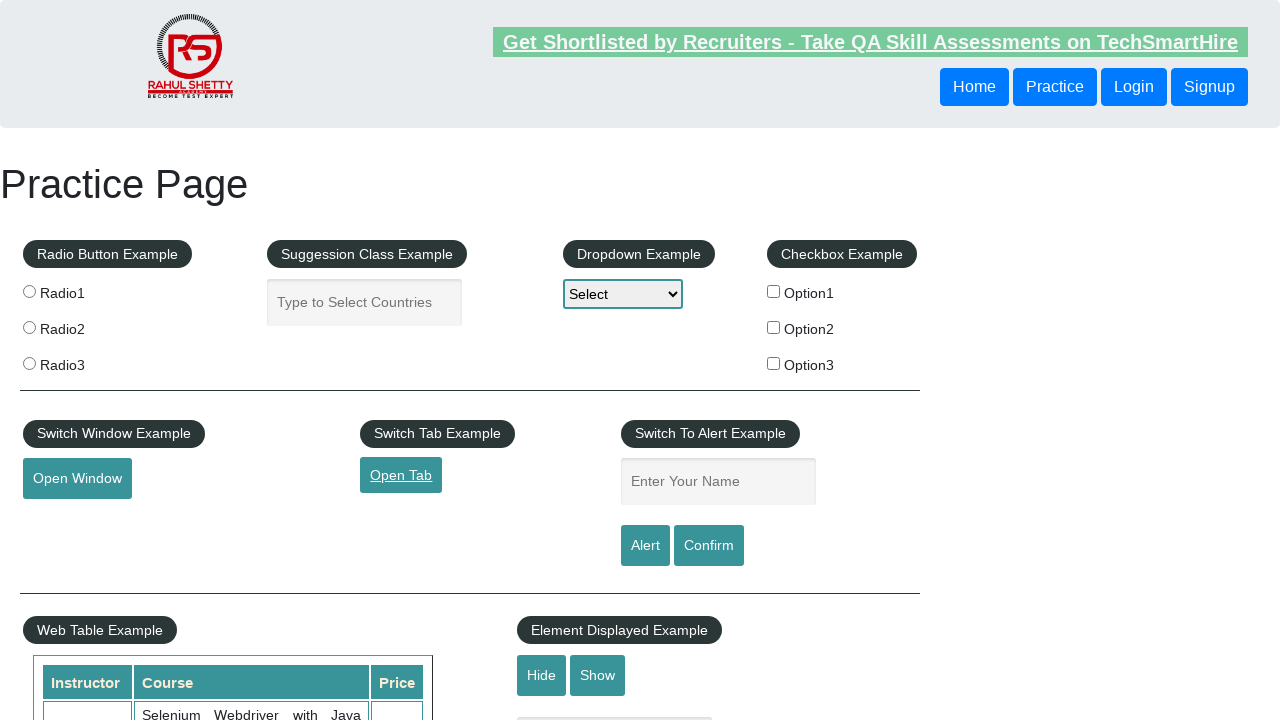